Solves a math captcha by extracting a value from an image element's attribute, calculating the result, and submitting the form with checkbox and radio button selections

Starting URL: http://suninjuly.github.io/get_attribute.html

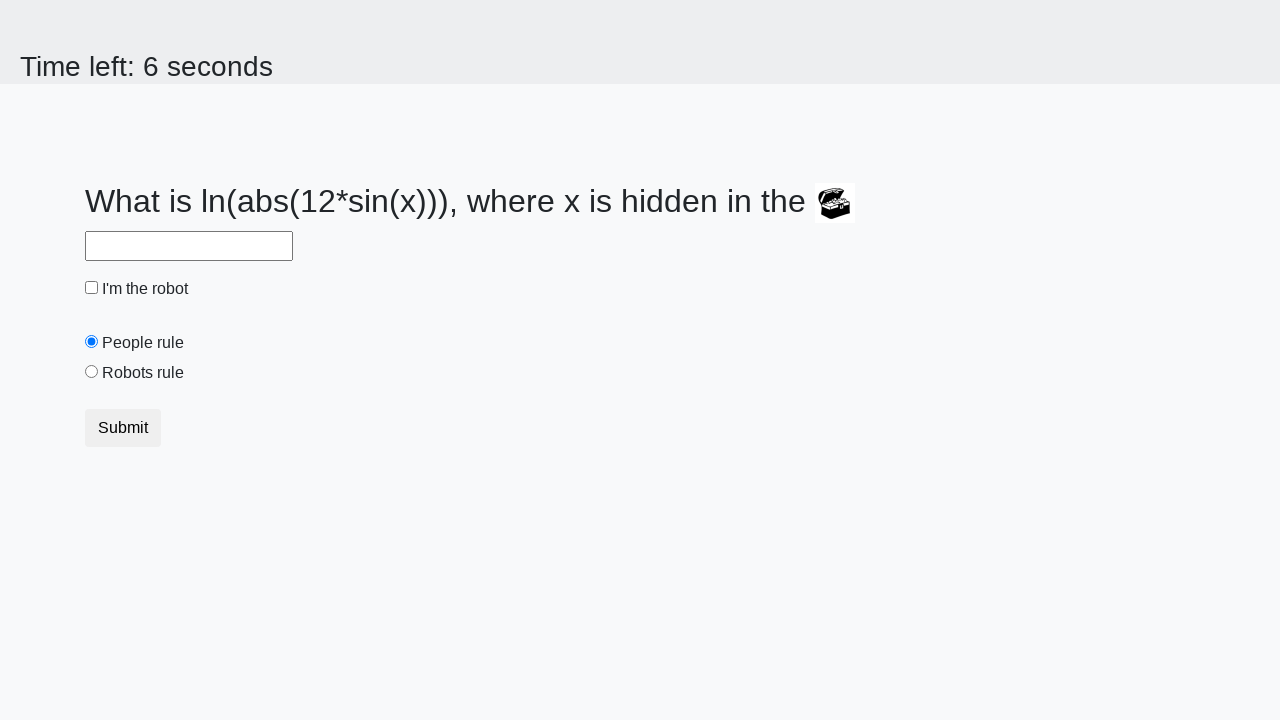

Retrieved valuex attribute from treasure element
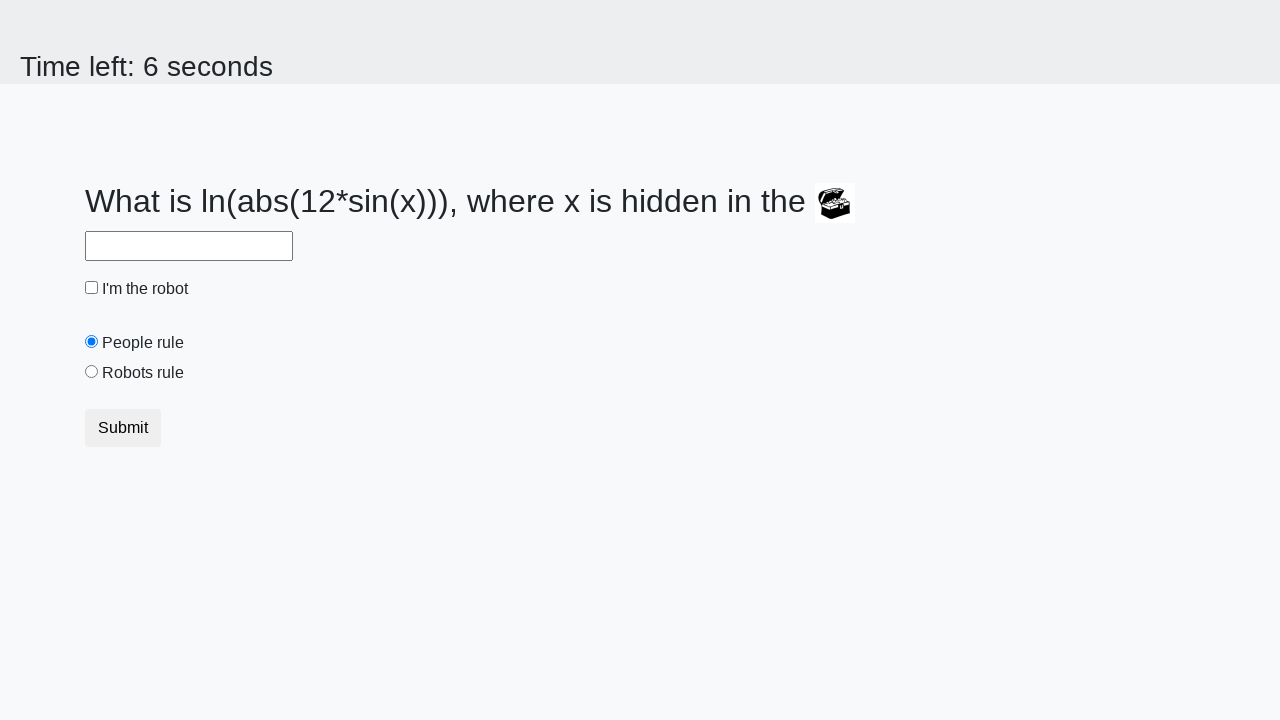

Calculated mathematical result from extracted value
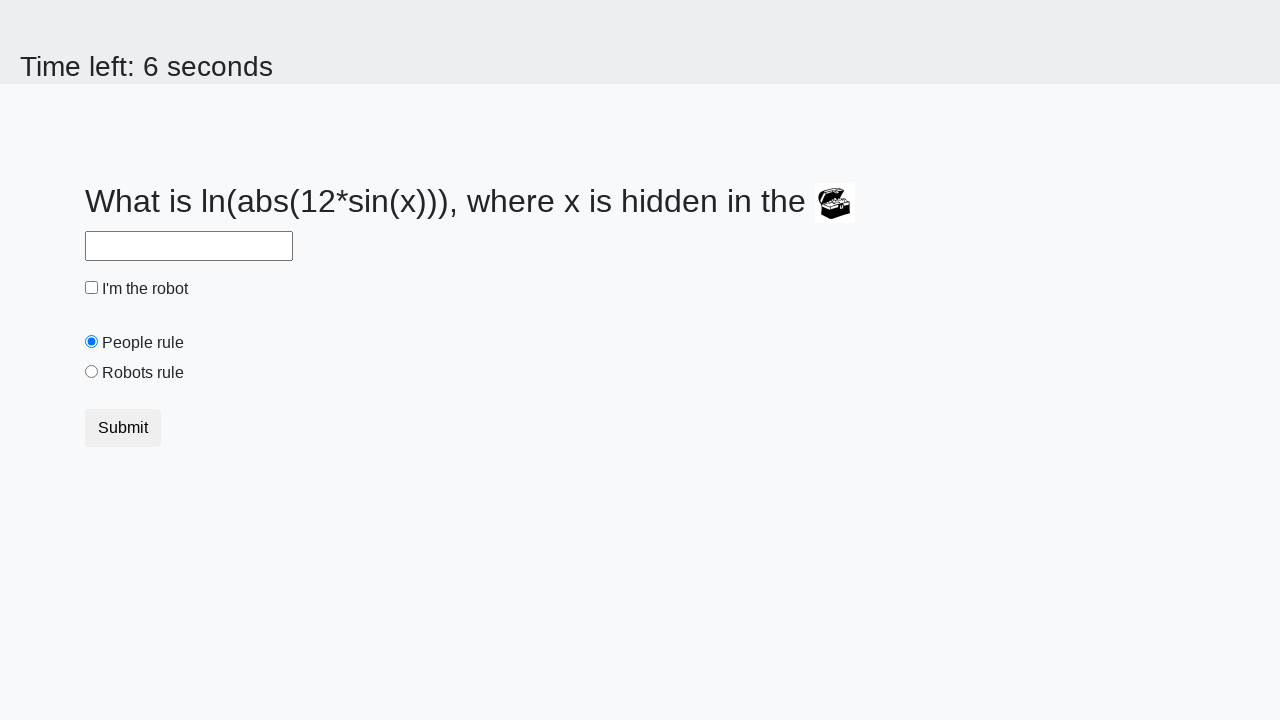

Filled answer field with calculated result on #answer
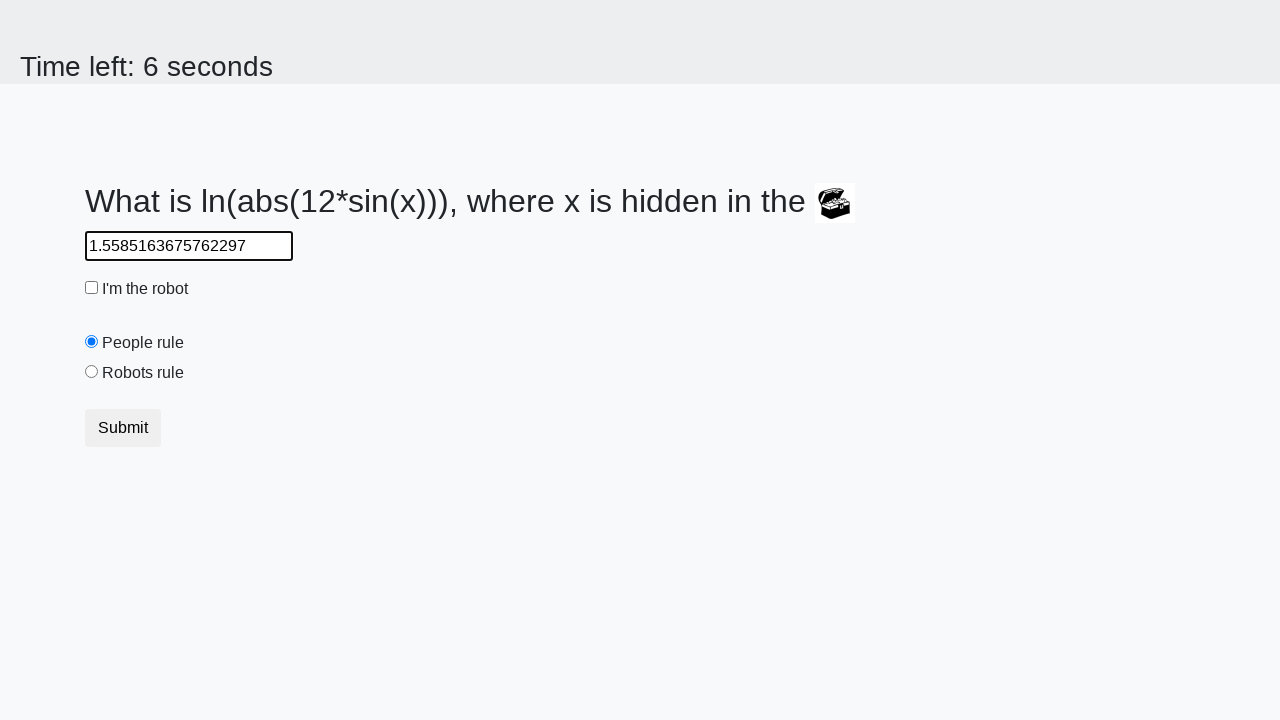

Checked 'I'm the robot' checkbox at (92, 288) on #robotCheckbox
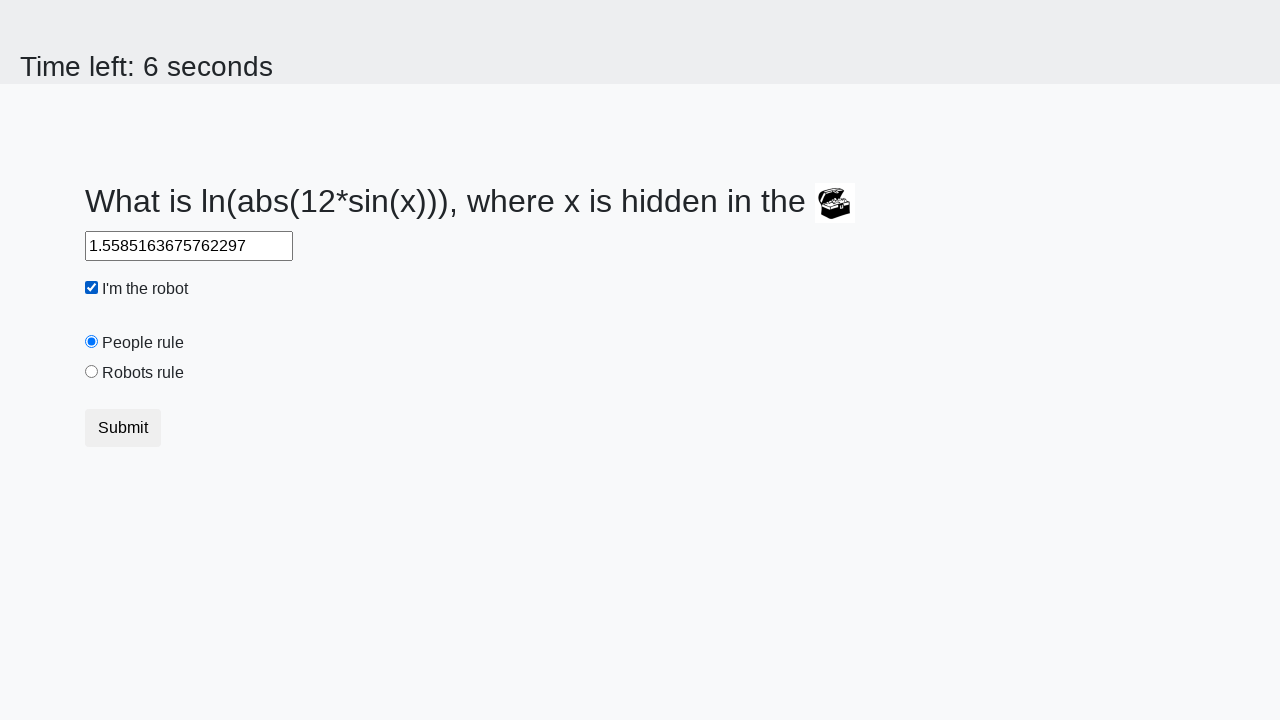

Selected 'Robots rule!' radio button at (92, 372) on #robotsRule
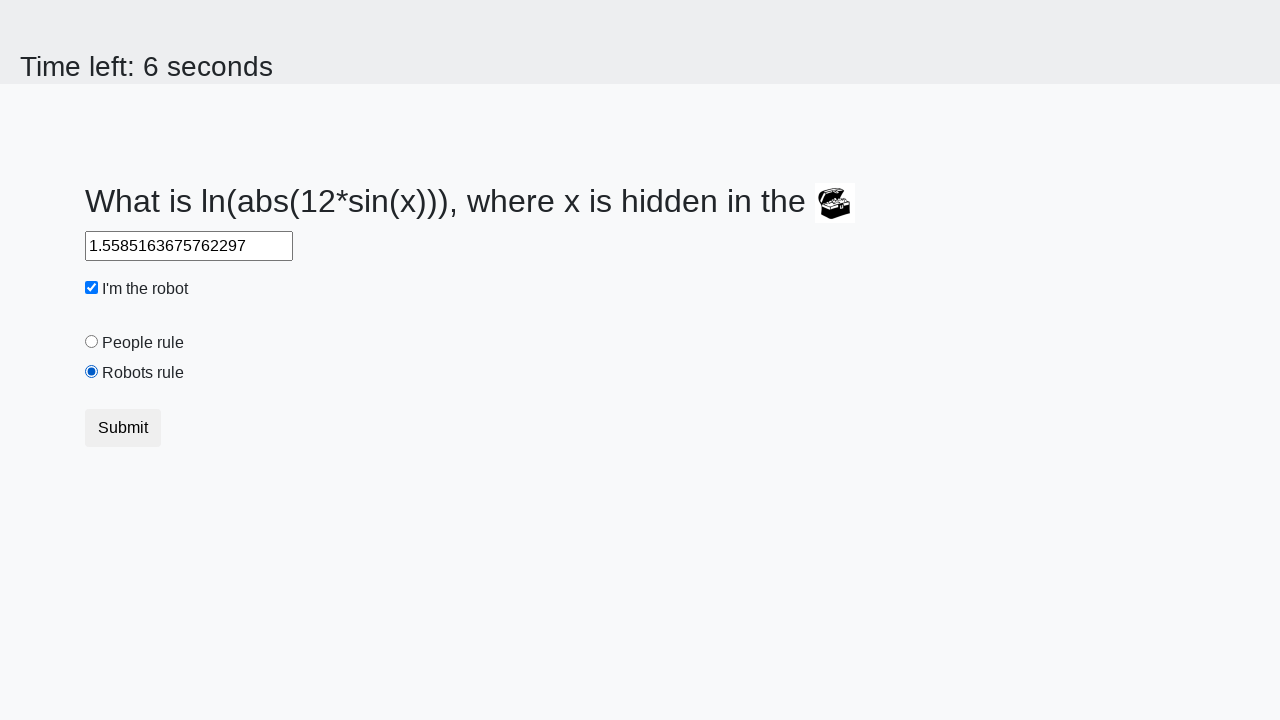

Clicked submit button to submit form at (123, 428) on button.btn
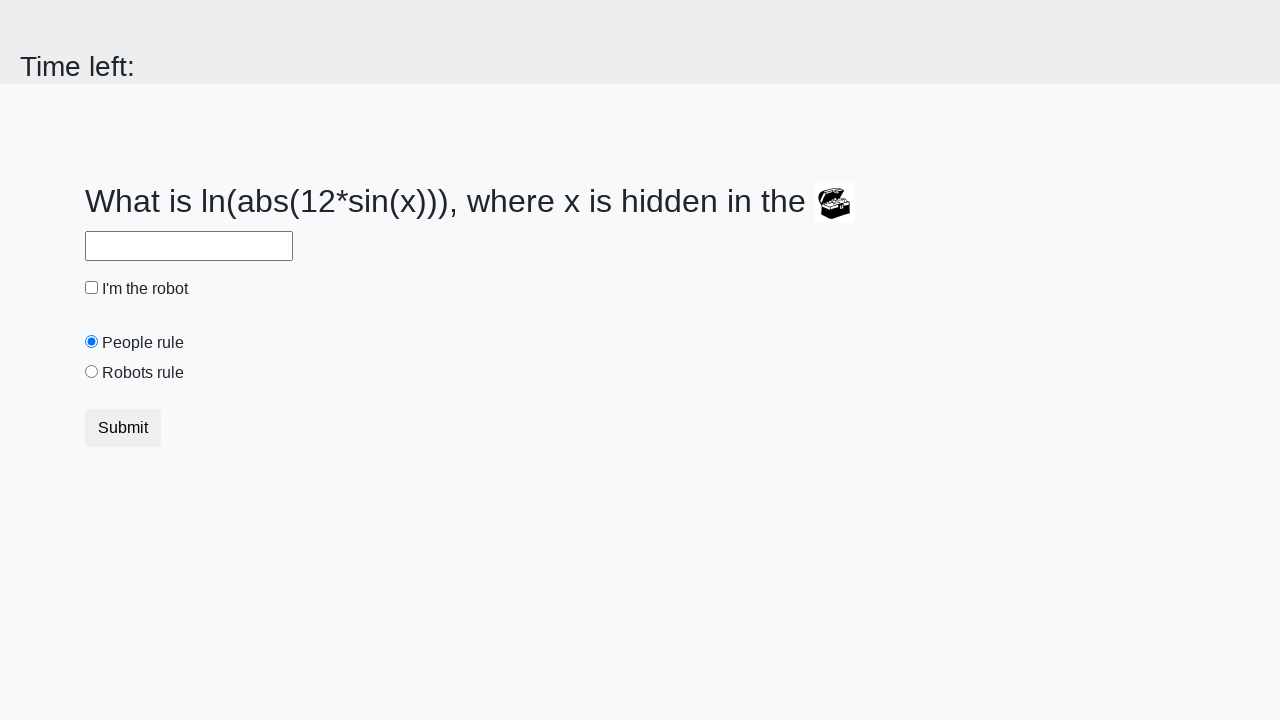

Waited for result page to load
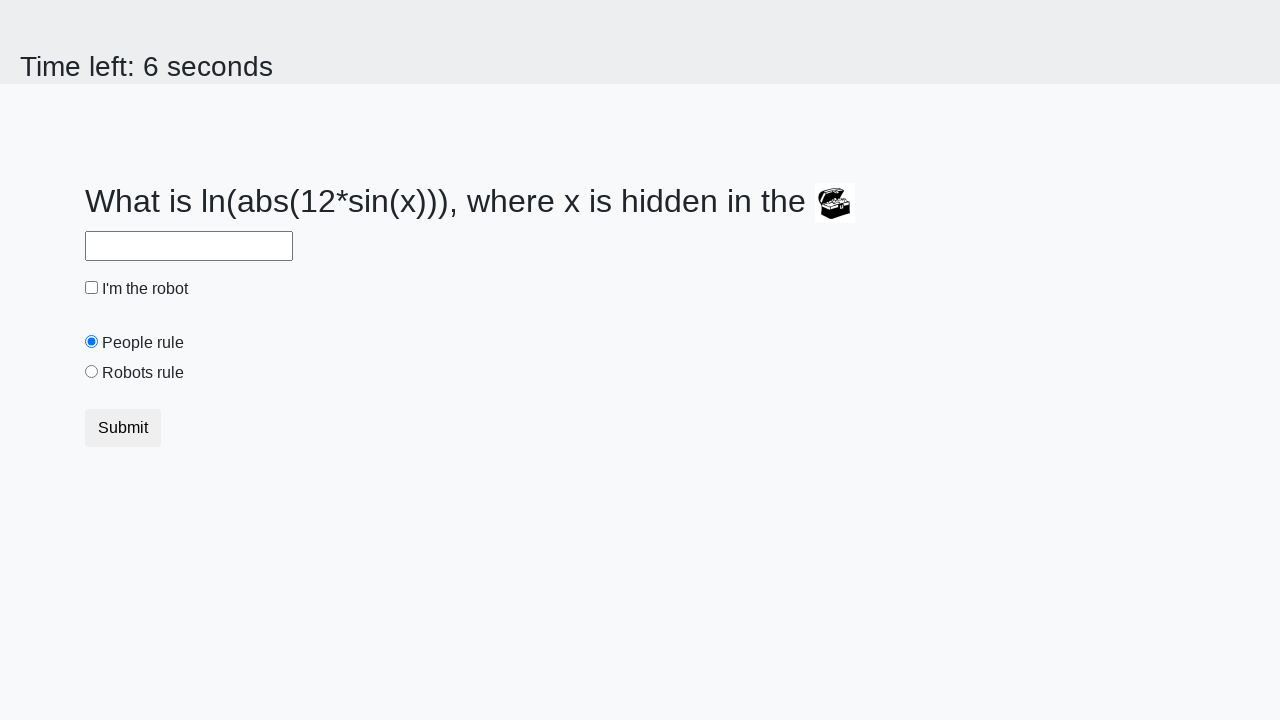

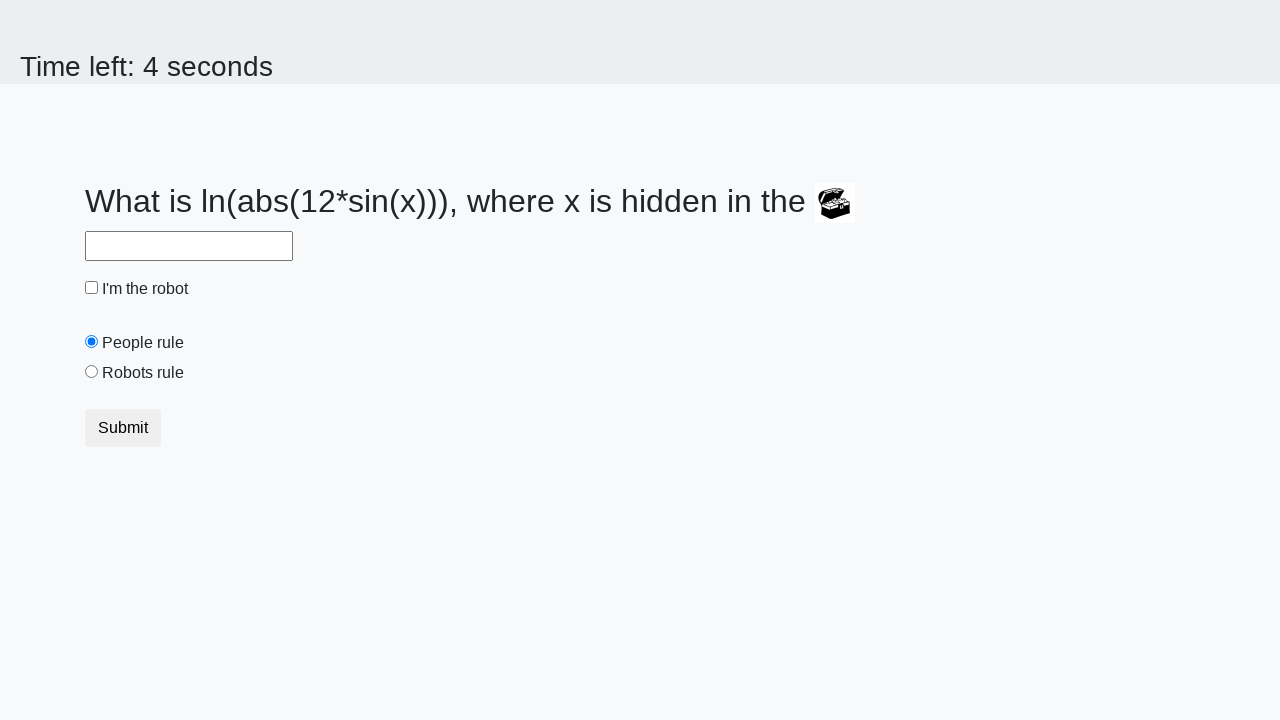